Tests JavaScript alert handling by triggering and interacting with alert, confirm, and prompt dialogs - accepting alerts, dismissing confirms, and sending text to prompts.

Starting URL: https://the-internet.herokuapp.com/javascript_alerts

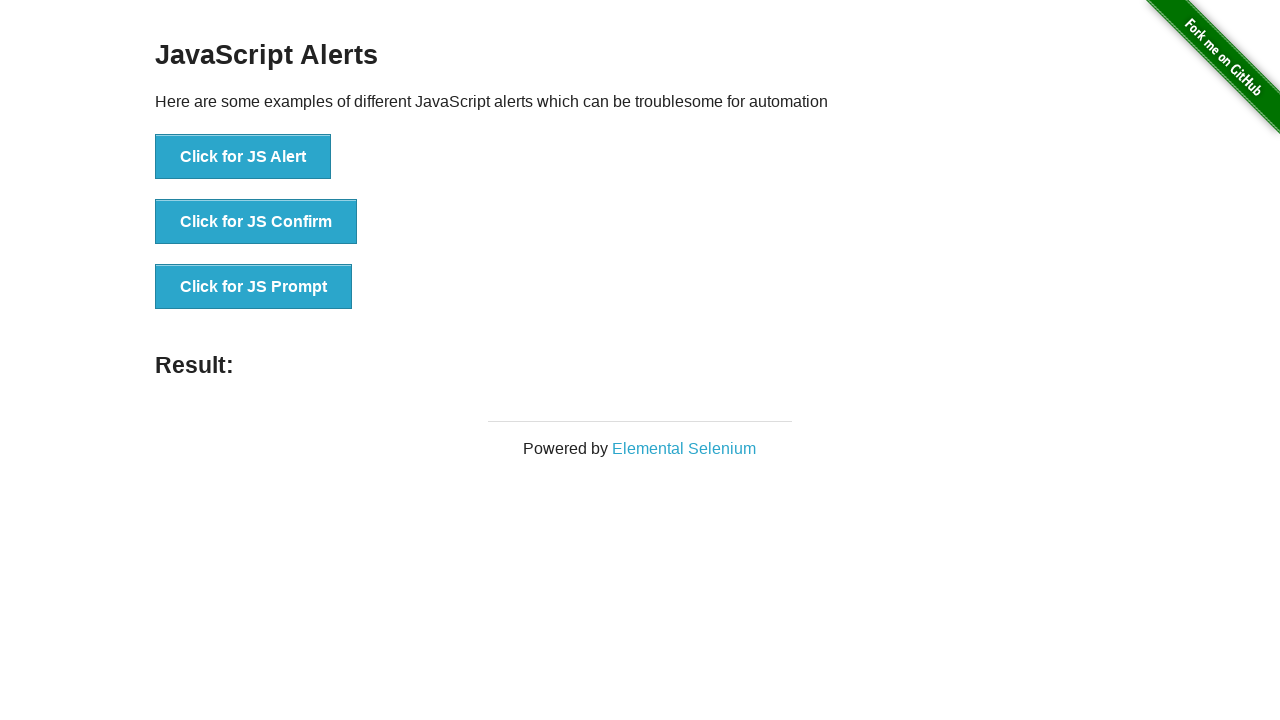

Set up dialog handler to accept alert
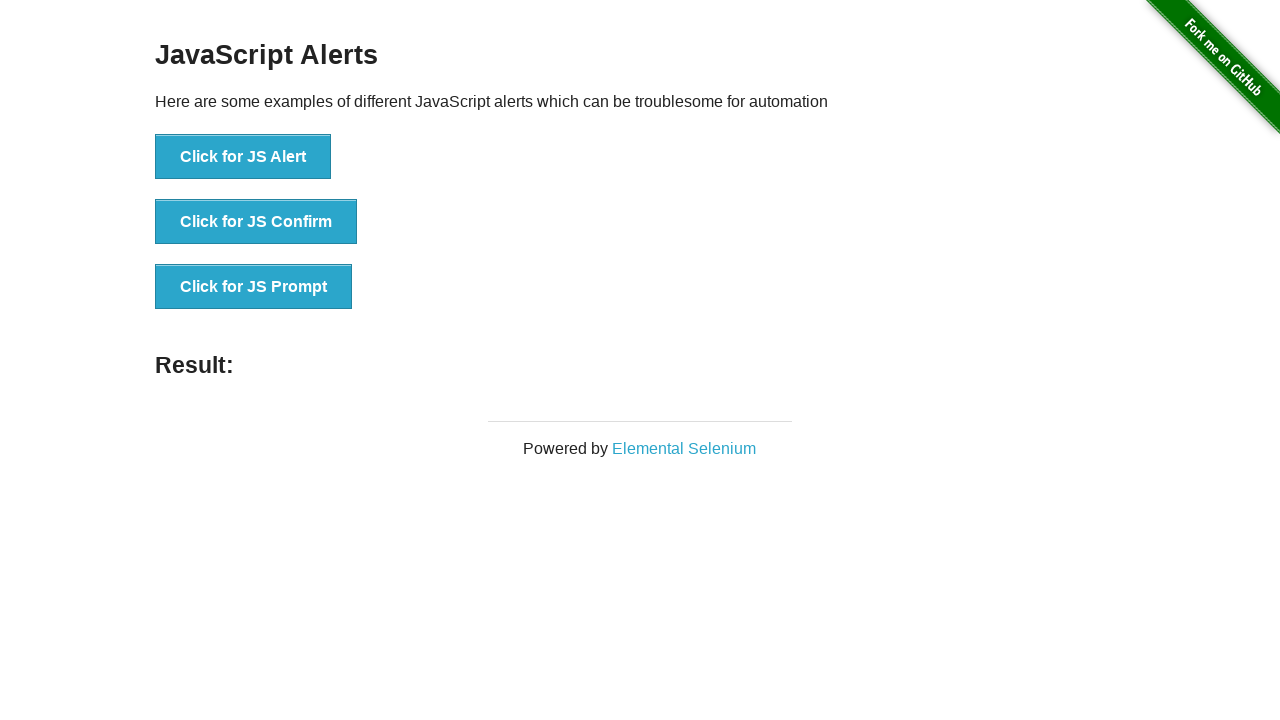

Clicked button to trigger JavaScript alert at (243, 157) on xpath=//button[text()='Click for JS Alert']
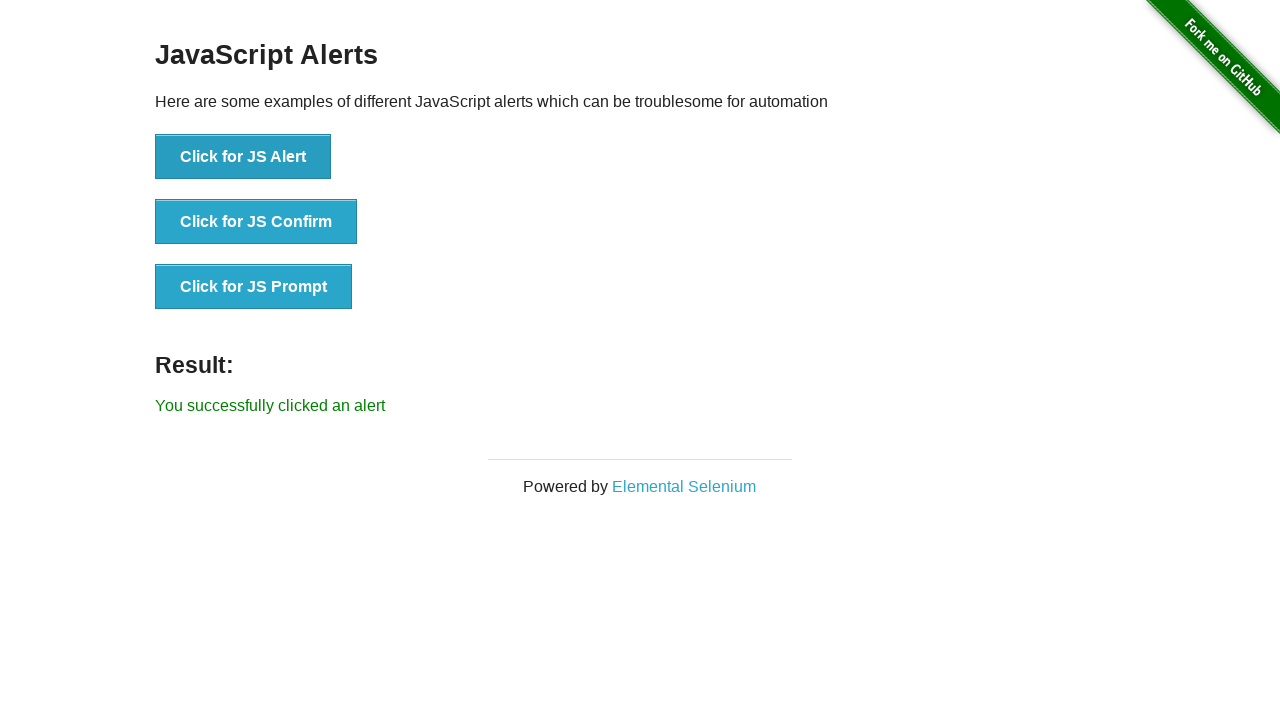

Waited for alert result to update
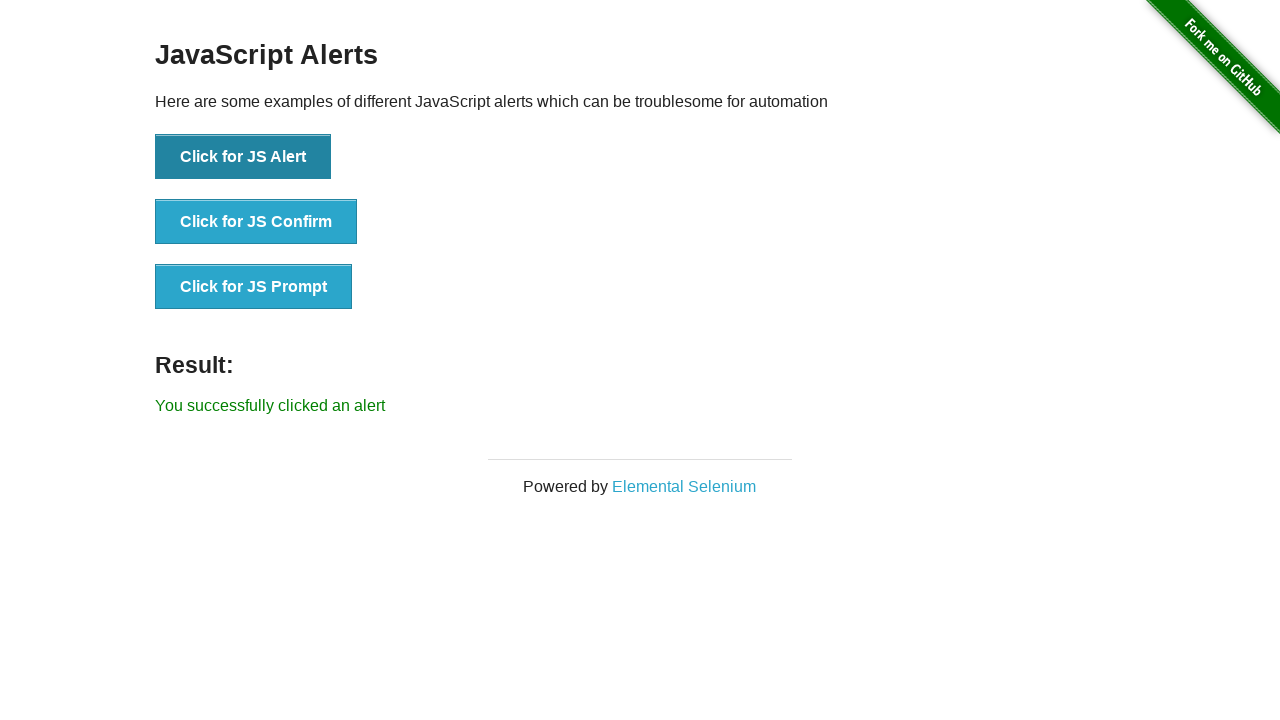

Set up dialog handler to dismiss confirm dialog
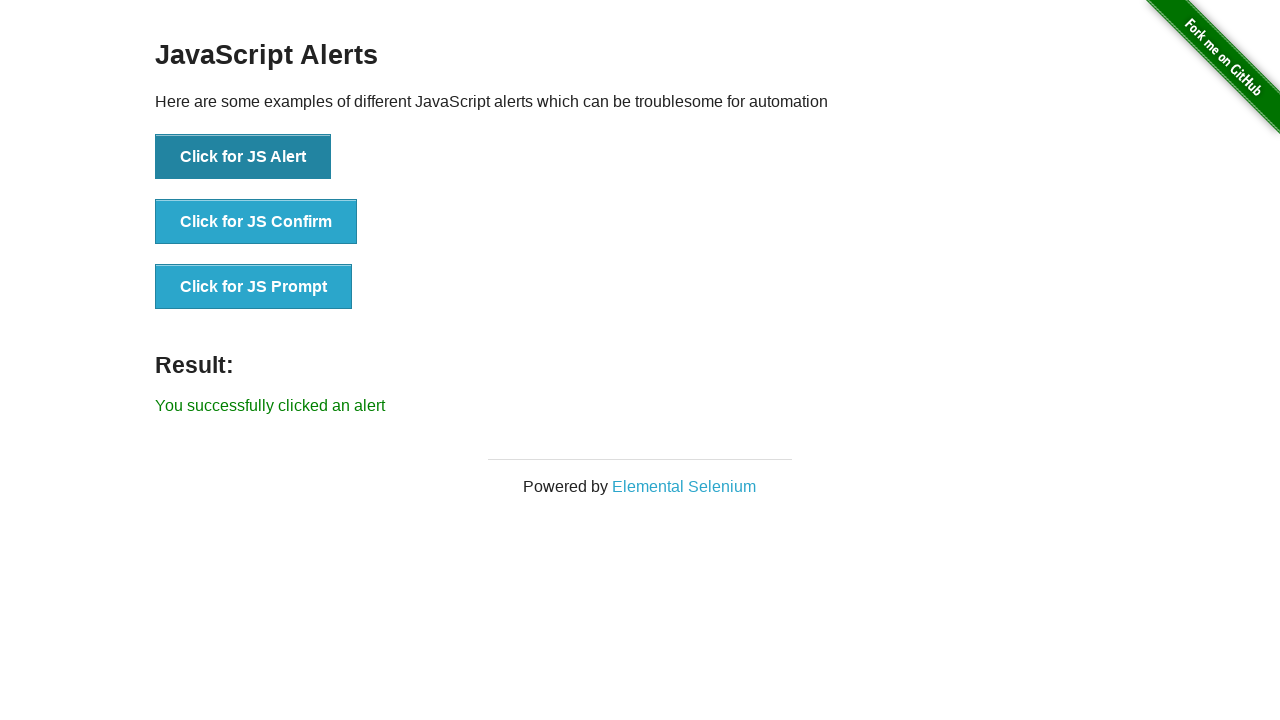

Clicked button to trigger JavaScript confirm dialog at (256, 222) on xpath=//button[text()='Click for JS Confirm']
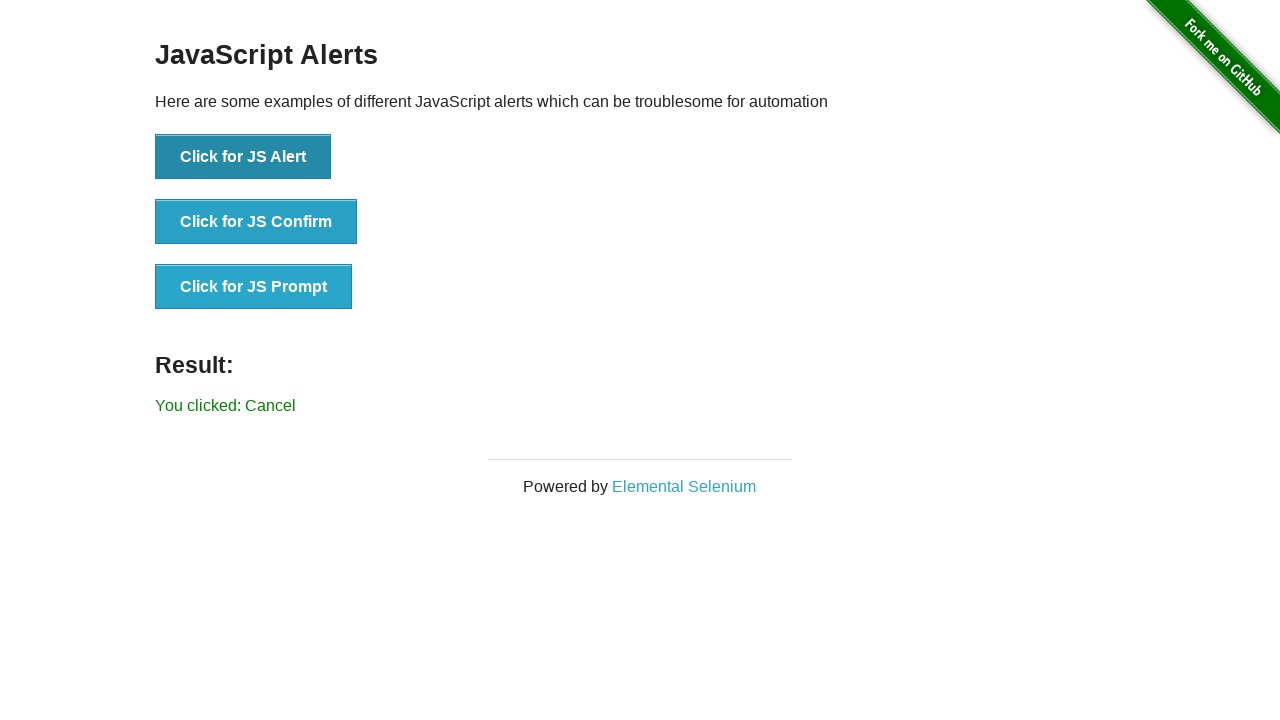

Waited for confirm result to update
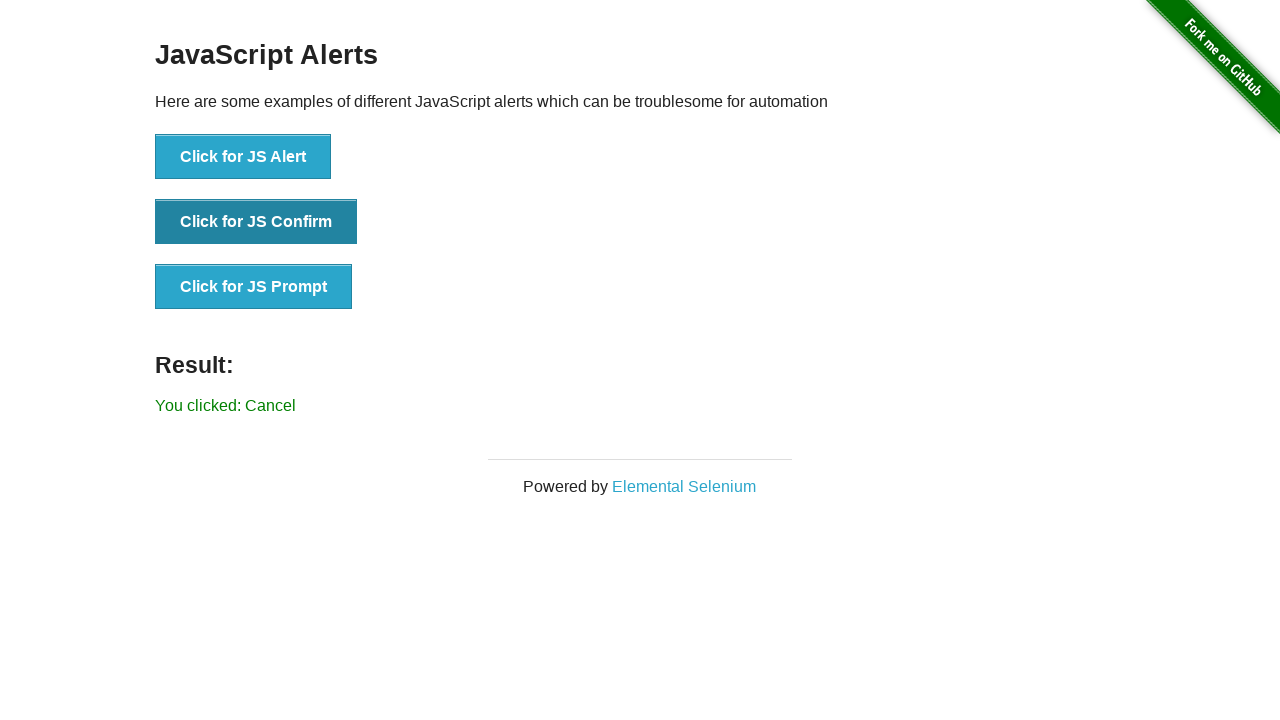

Set up dialog handler to accept prompt with text 'Automatización'
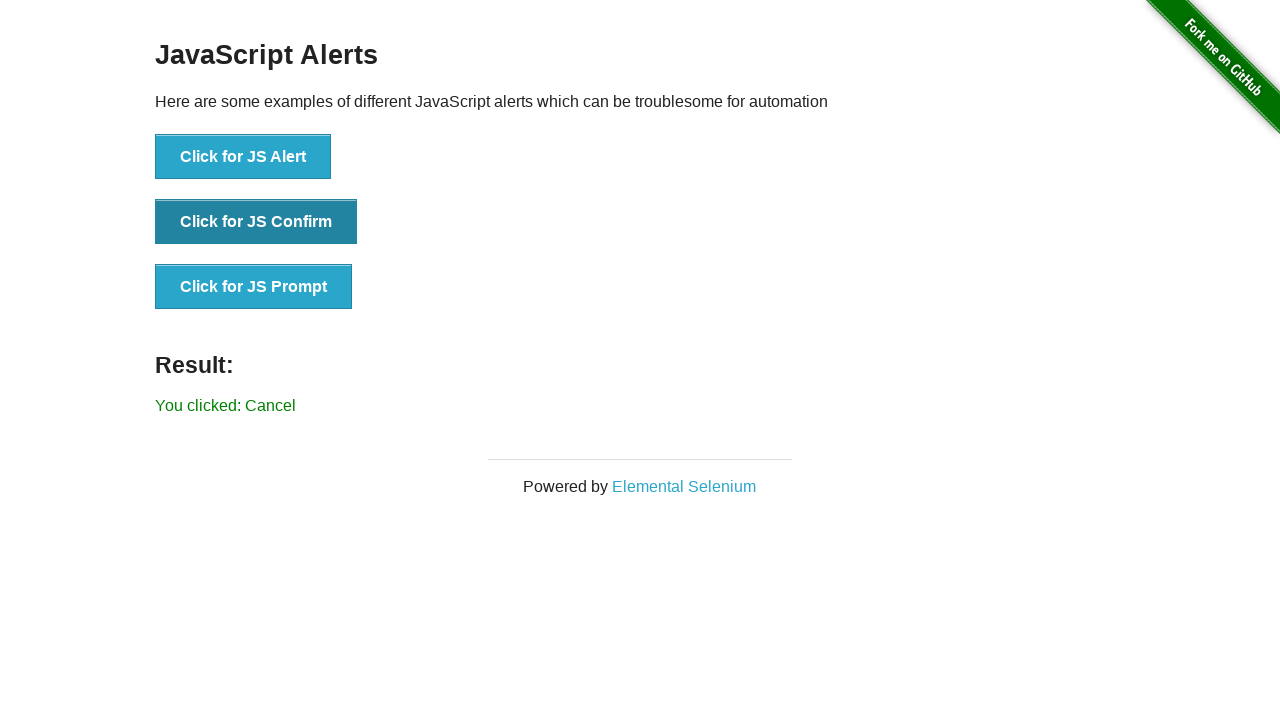

Clicked button to trigger JavaScript prompt dialog at (254, 287) on xpath=//button[text()='Click for JS Prompt']
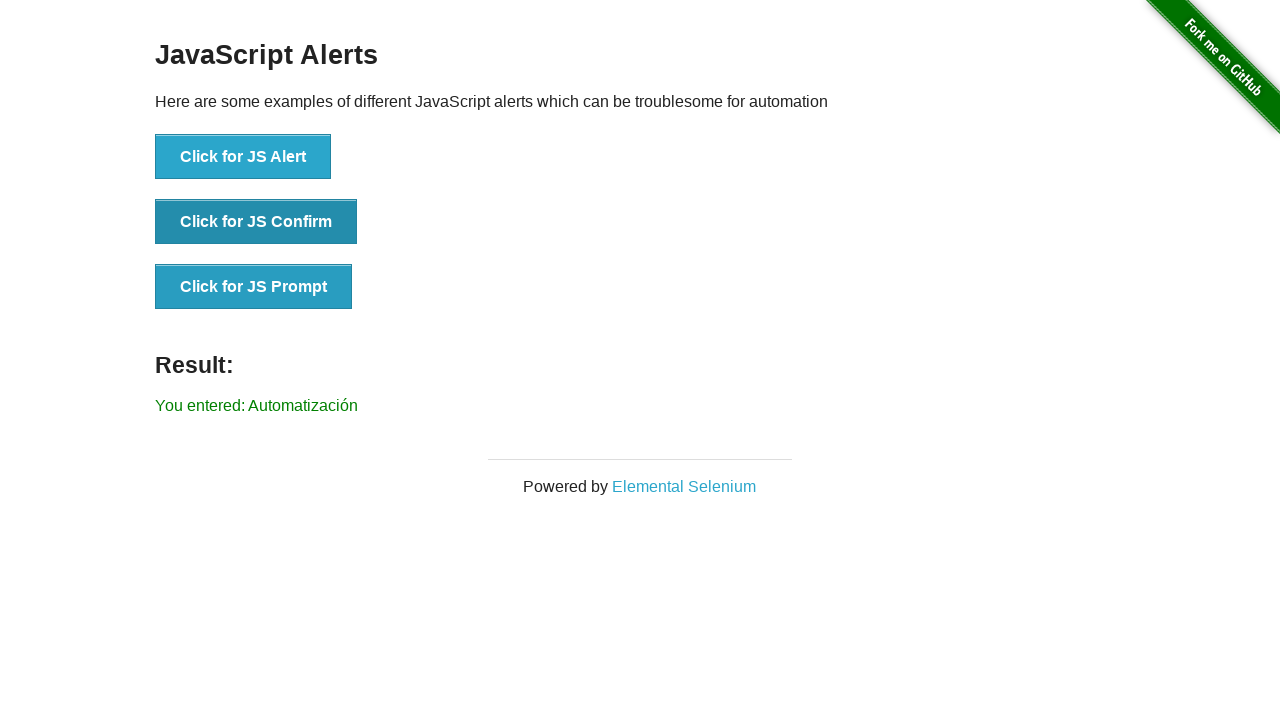

Waited for prompt result to be displayed
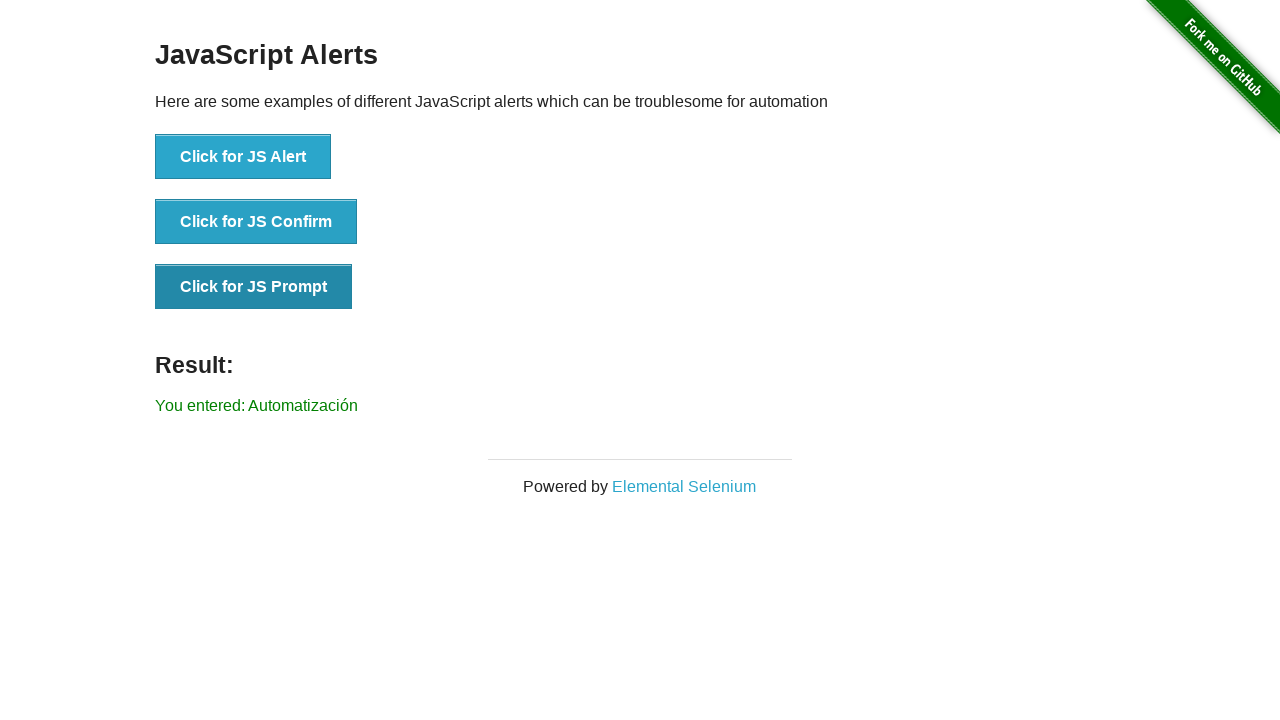

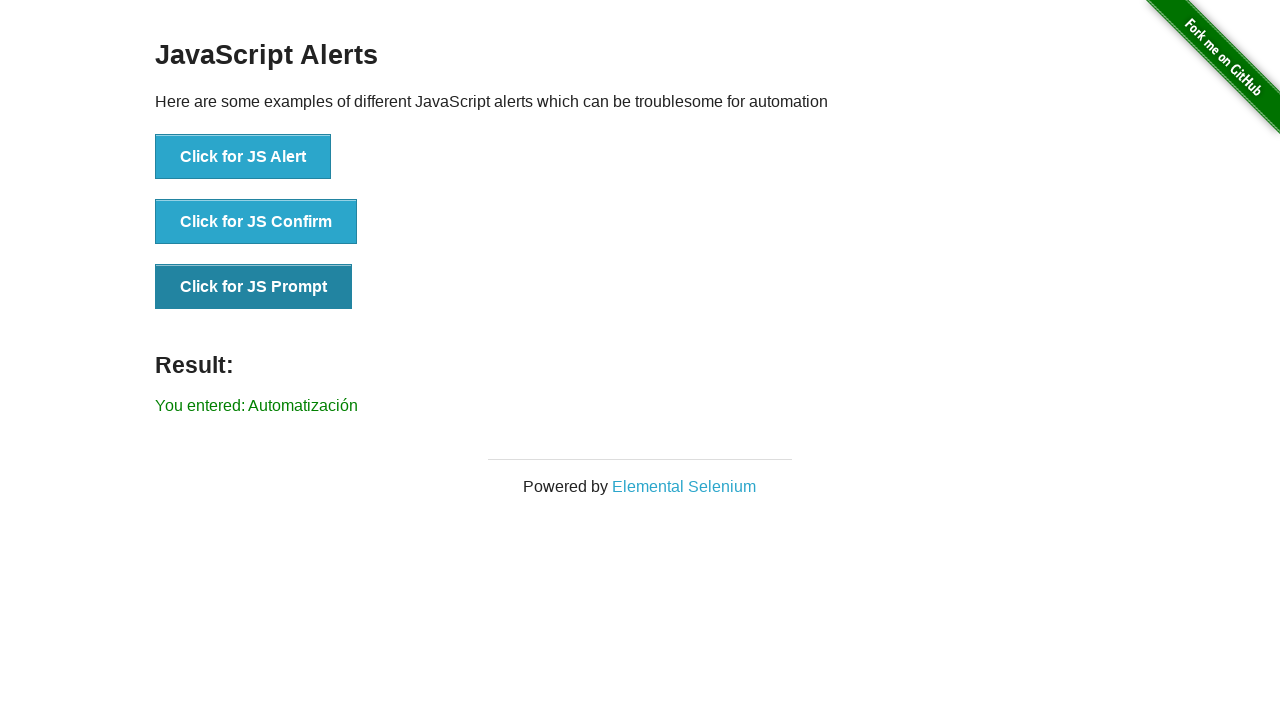